Tests radio button functionality by iterating through a group of radio buttons and clicking each enabled one to verify selection state changes

Starting URL: http://echoecho.com/htmlforms10.htm

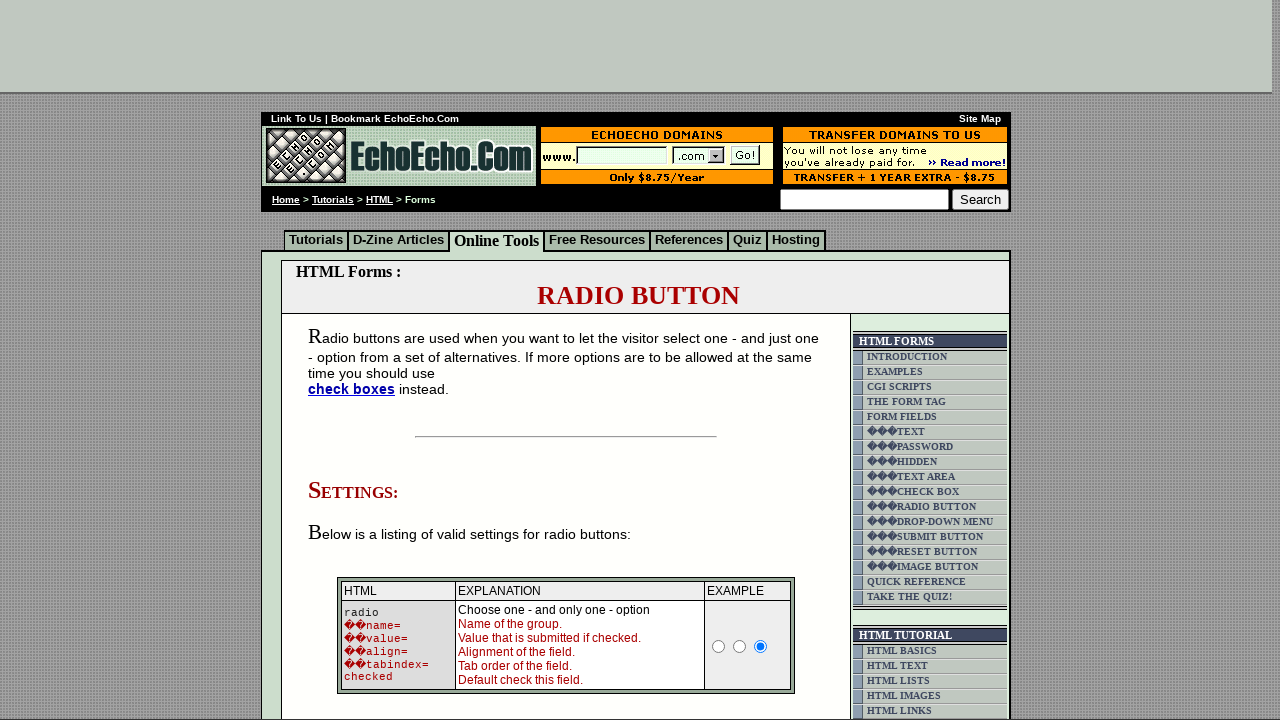

Located all radio buttons in group1
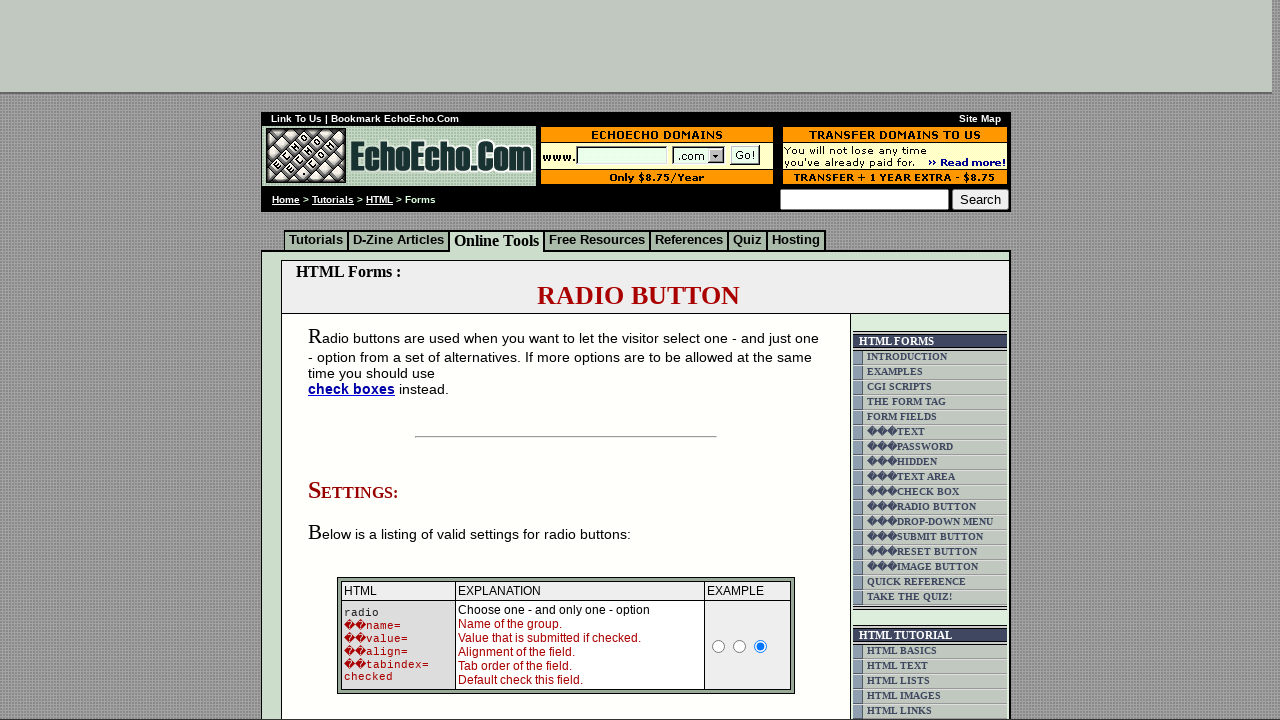

Clicked an enabled radio button in group1 at (356, 360) on xpath=//input[@name='group1'] >> nth=0
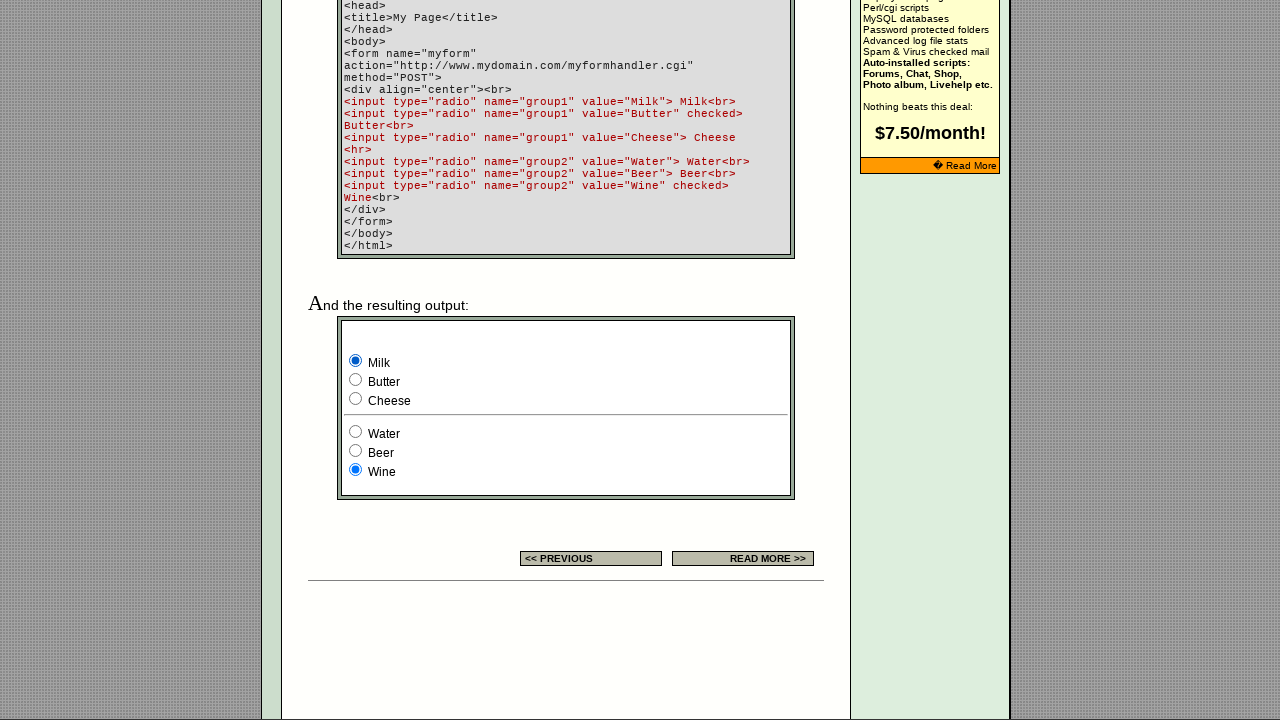

Waited 200ms for radio button state change to complete
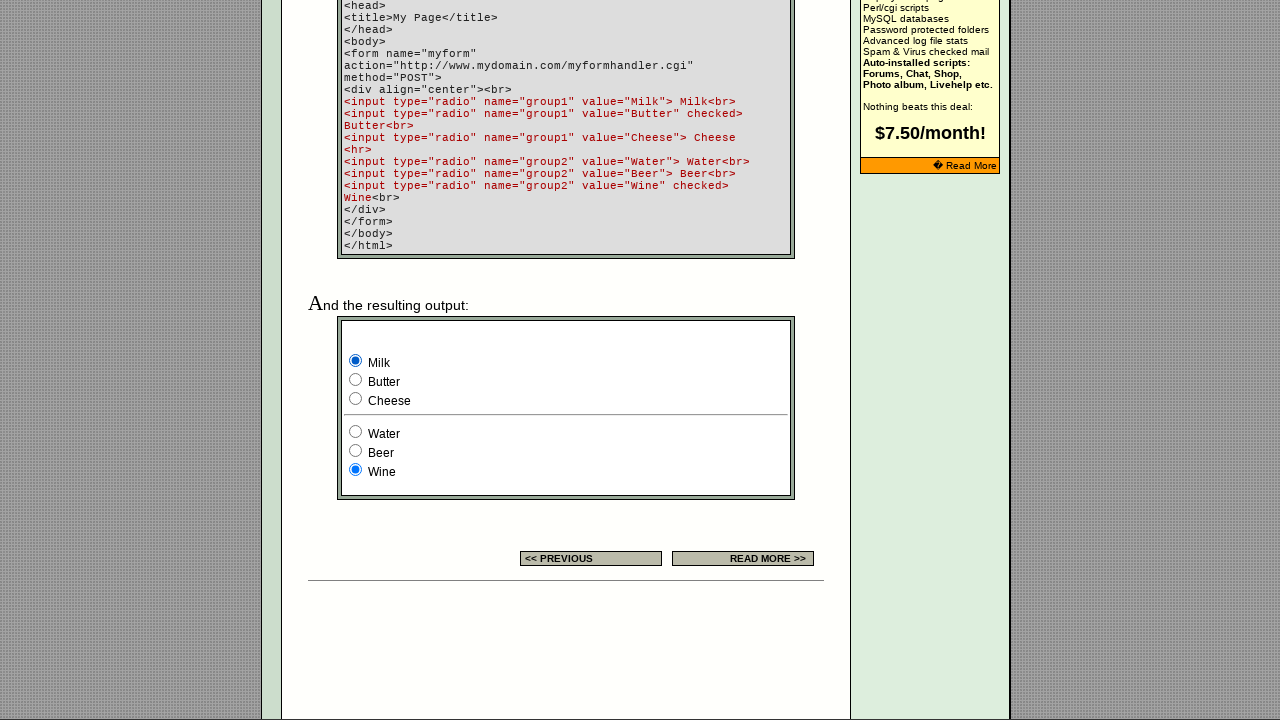

Clicked an enabled radio button in group1 at (356, 380) on xpath=//input[@name='group1'] >> nth=1
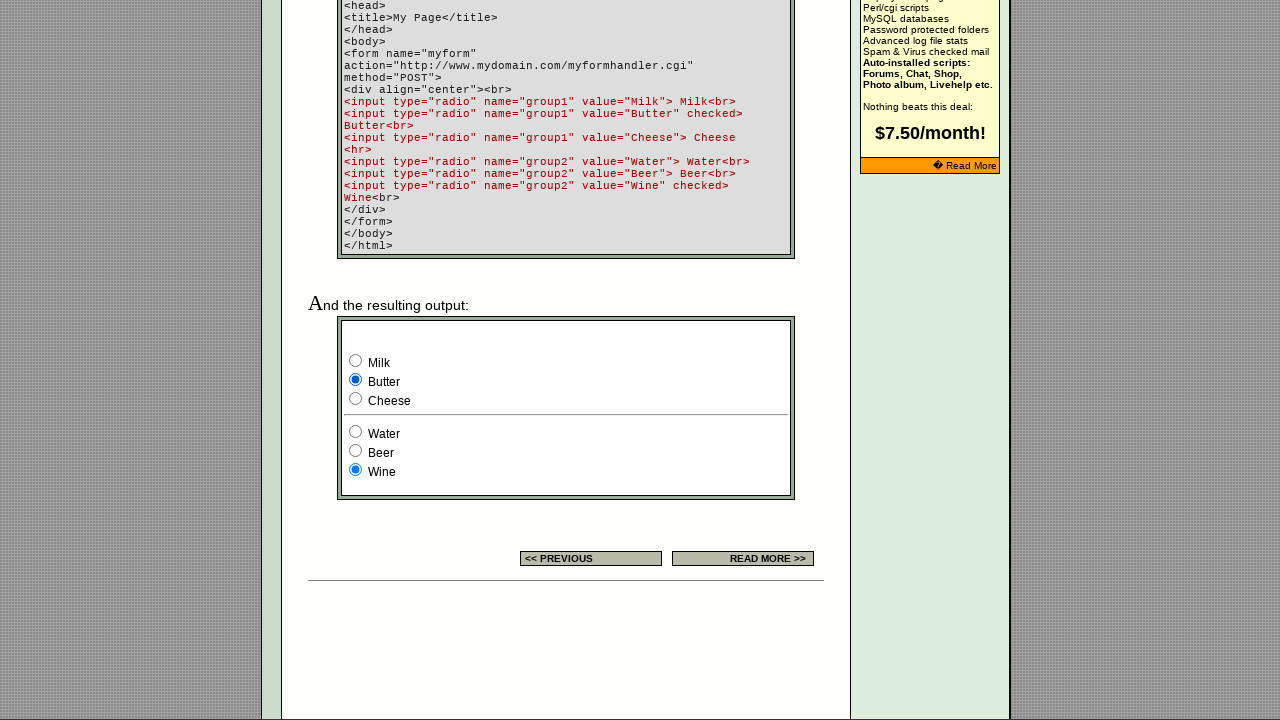

Waited 200ms for radio button state change to complete
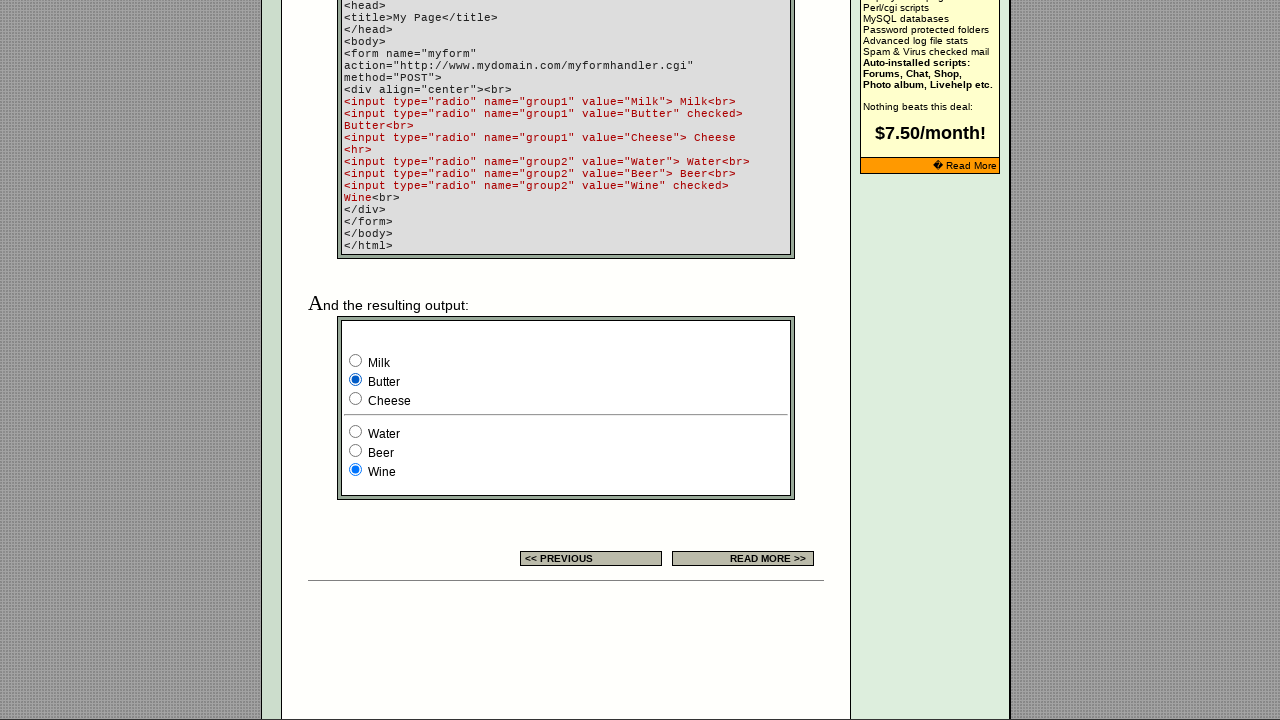

Clicked an enabled radio button in group1 at (356, 398) on xpath=//input[@name='group1'] >> nth=2
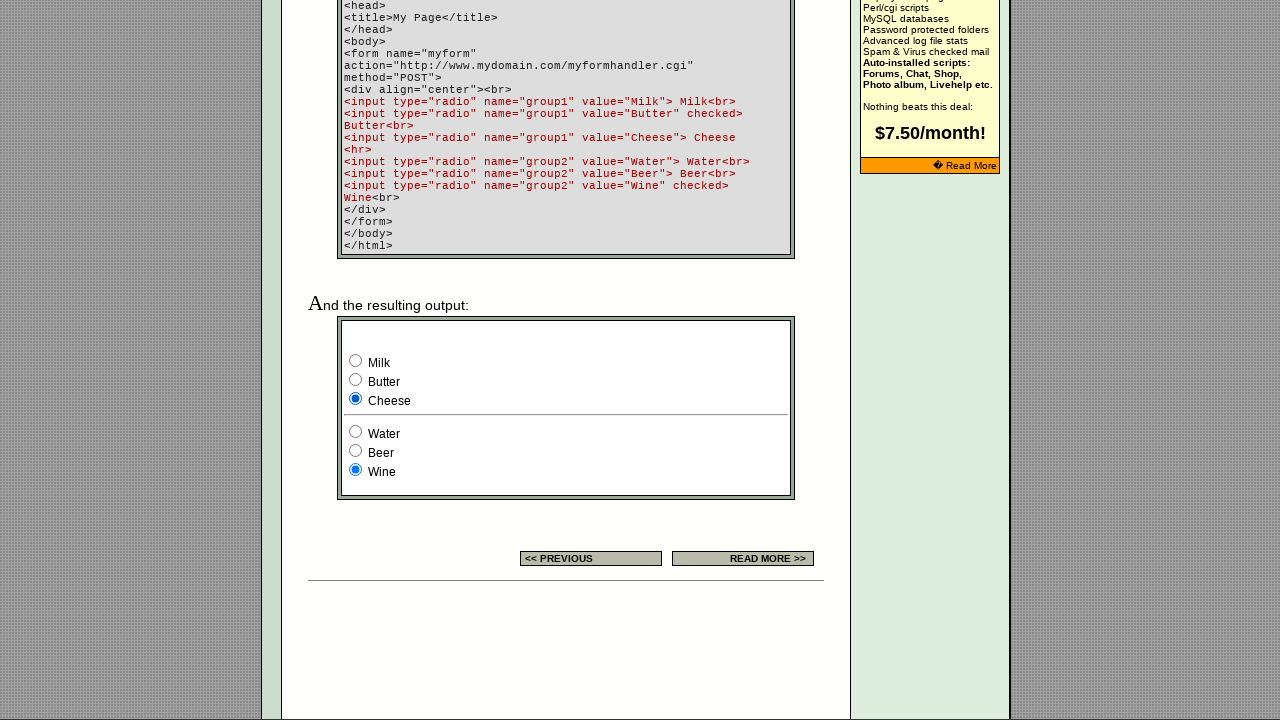

Waited 200ms for radio button state change to complete
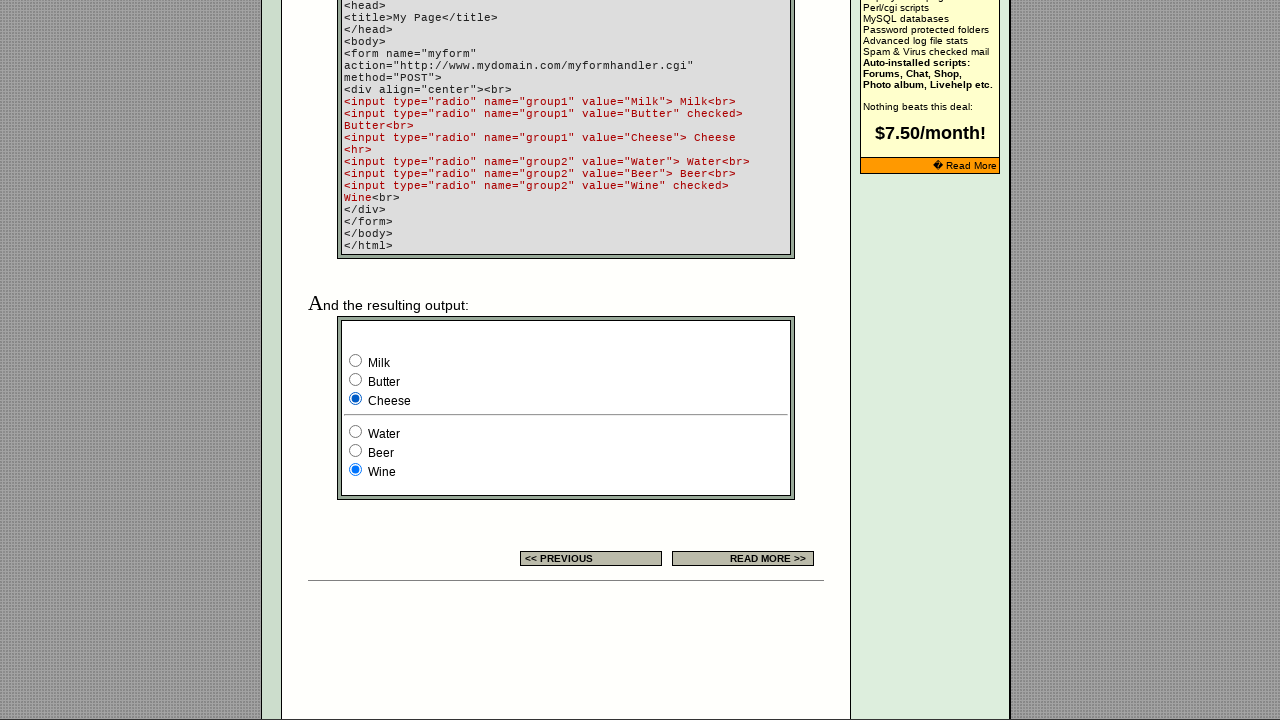

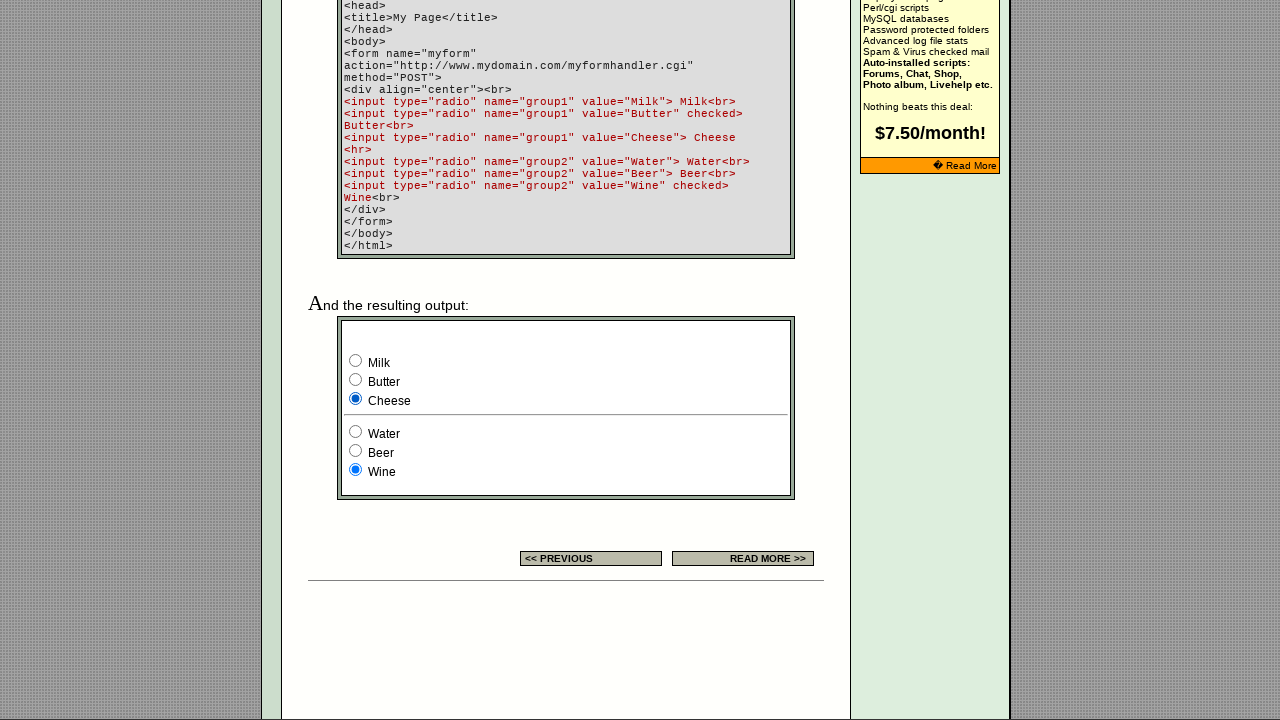